Tests navigation to the DevOps Bootcamp page and verifies the Introduction to DevOps link exists and works correctly

Starting URL: https://devops-bootcamp.liatr.io

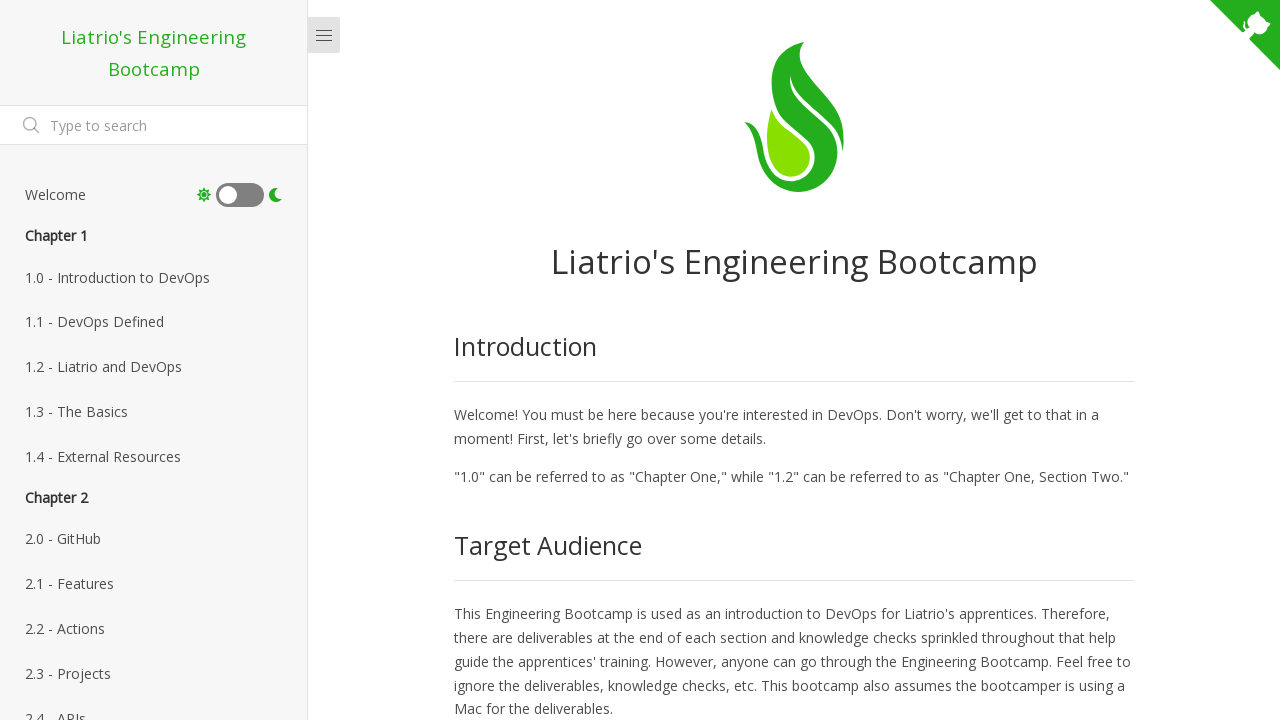

DevOps Bootcamp page loaded and DOM content ready
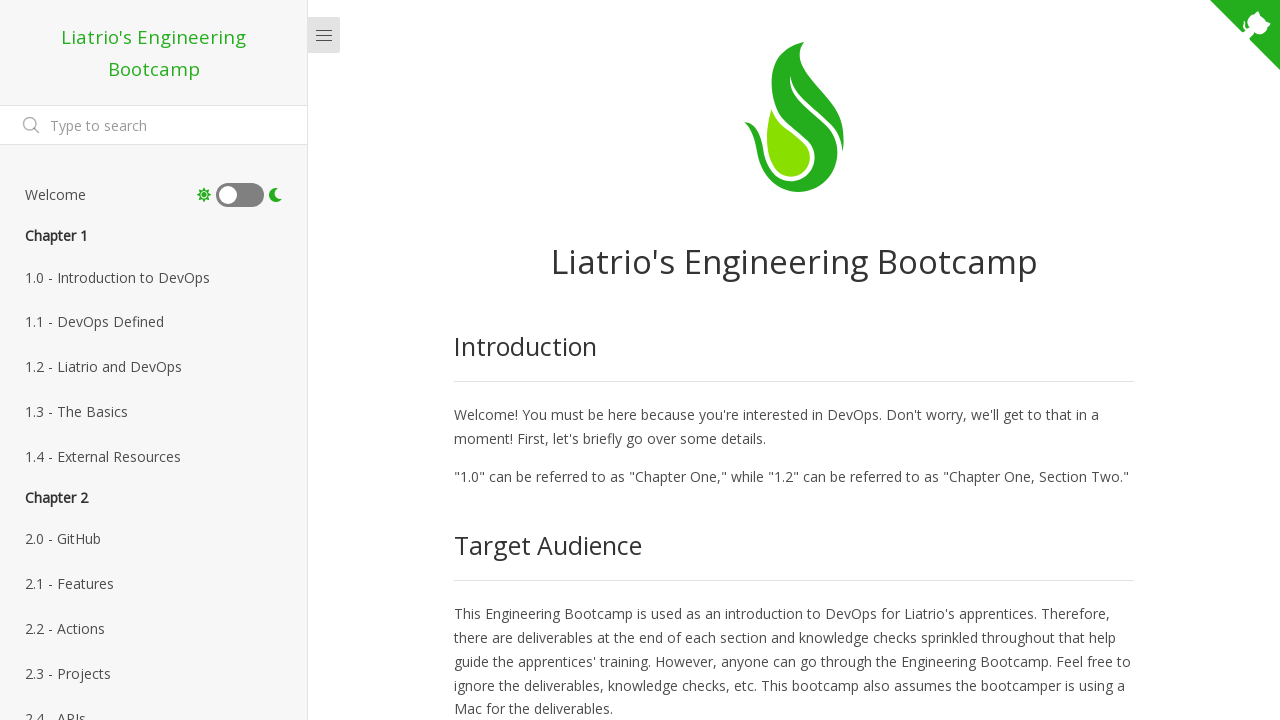

Clicked 'Introduction to DevOps' link at (166, 278) on a:has-text('Introduction to DevOps')
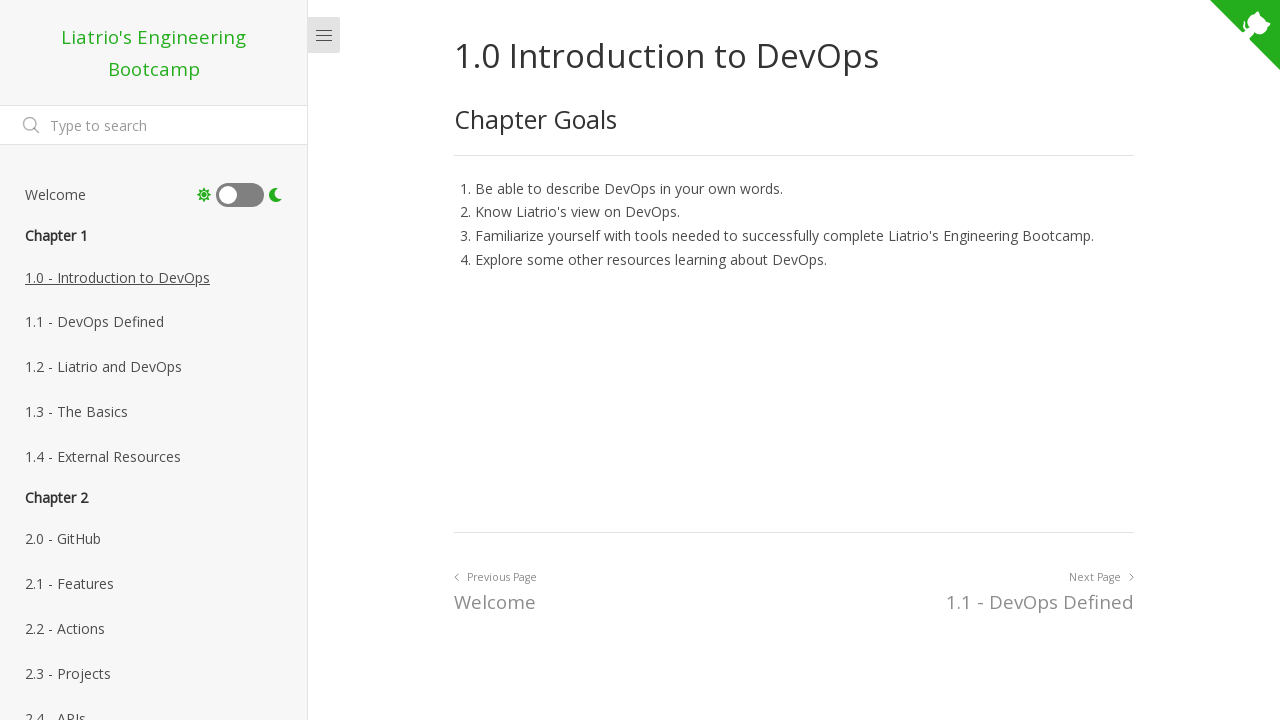

Introduction to DevOps page loaded and DOM content ready after navigation
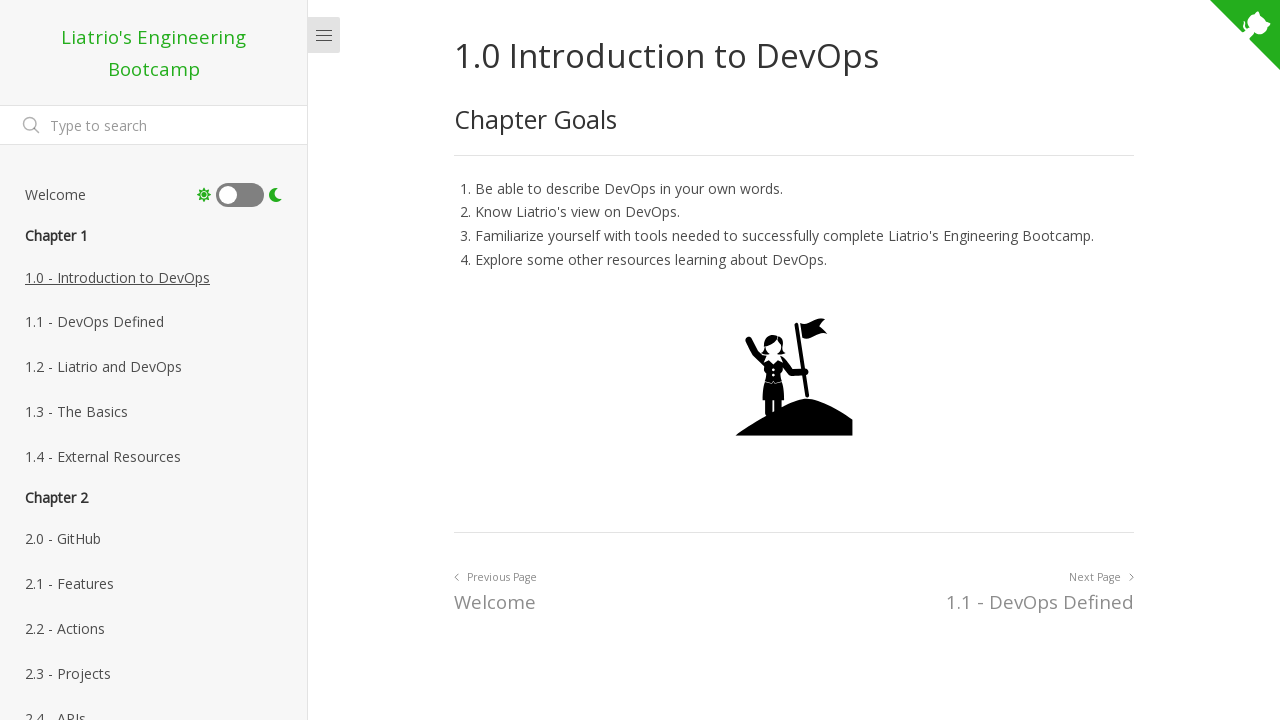

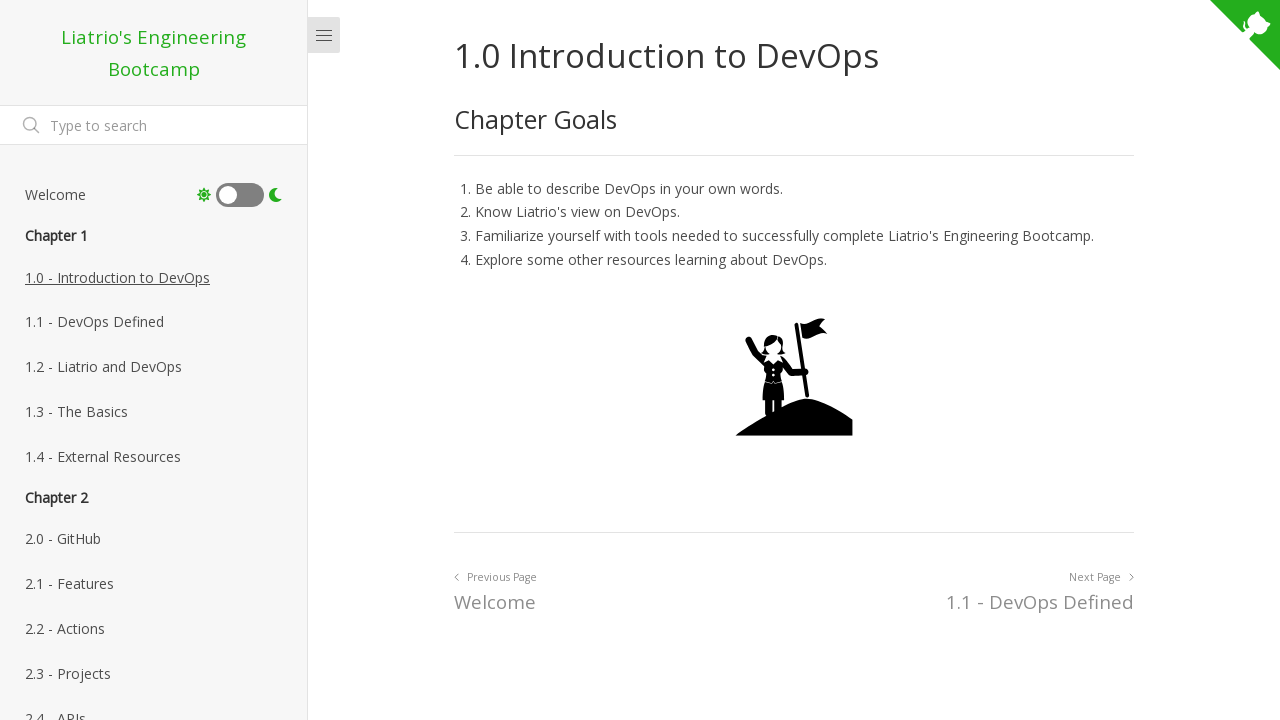